Tests drag and drop functionality by moving a ball element to two different drop zones using different drag methods

Starting URL: https://training-support.net/webelements/drag-drop

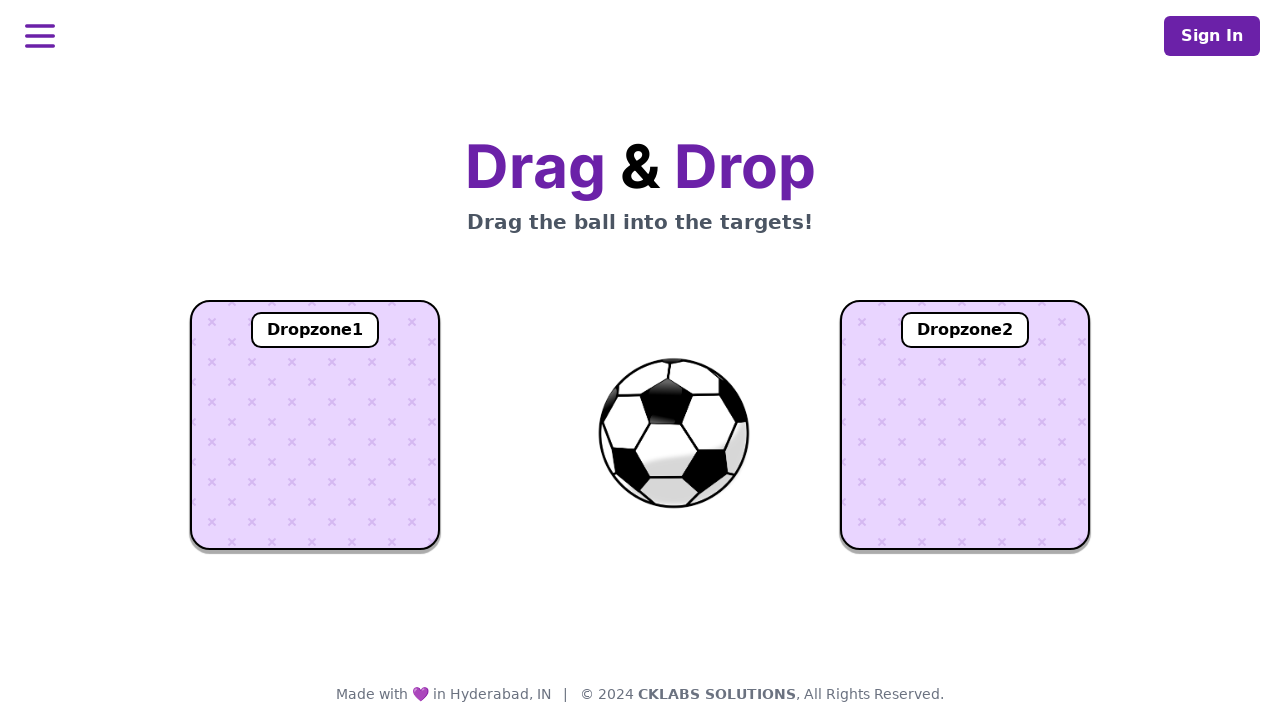

Located draggable ball element
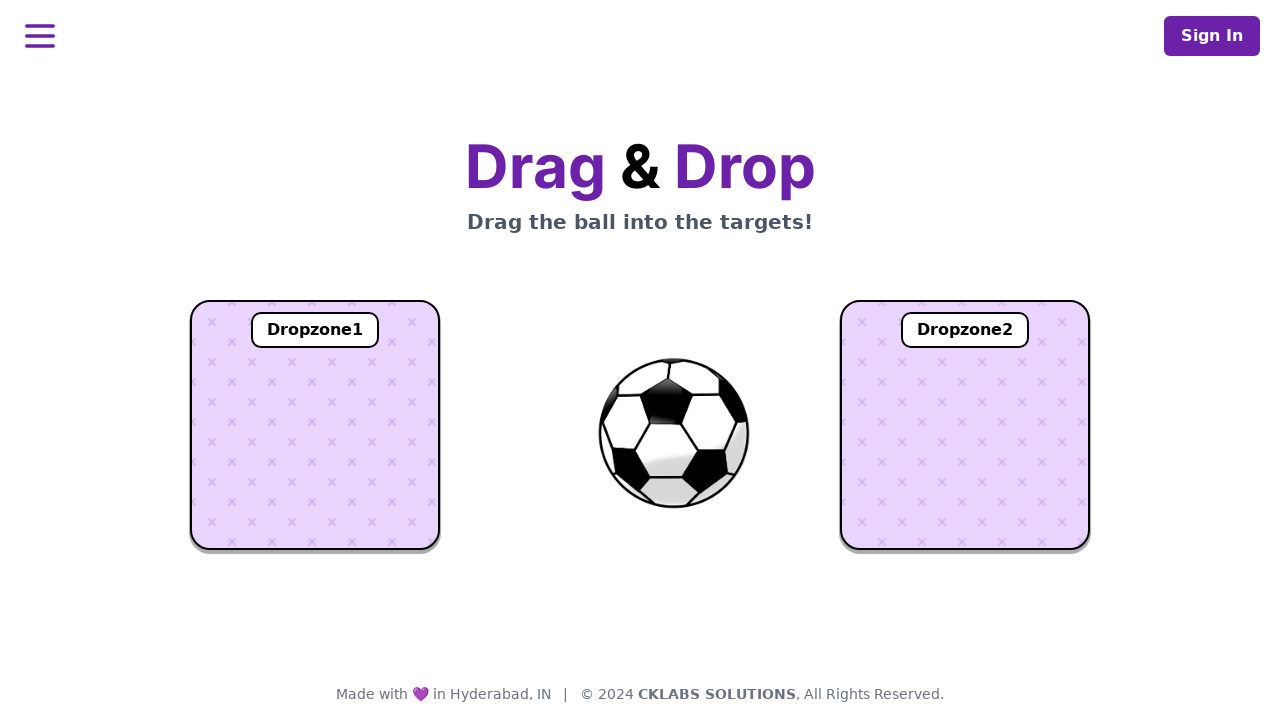

Located first drop zone
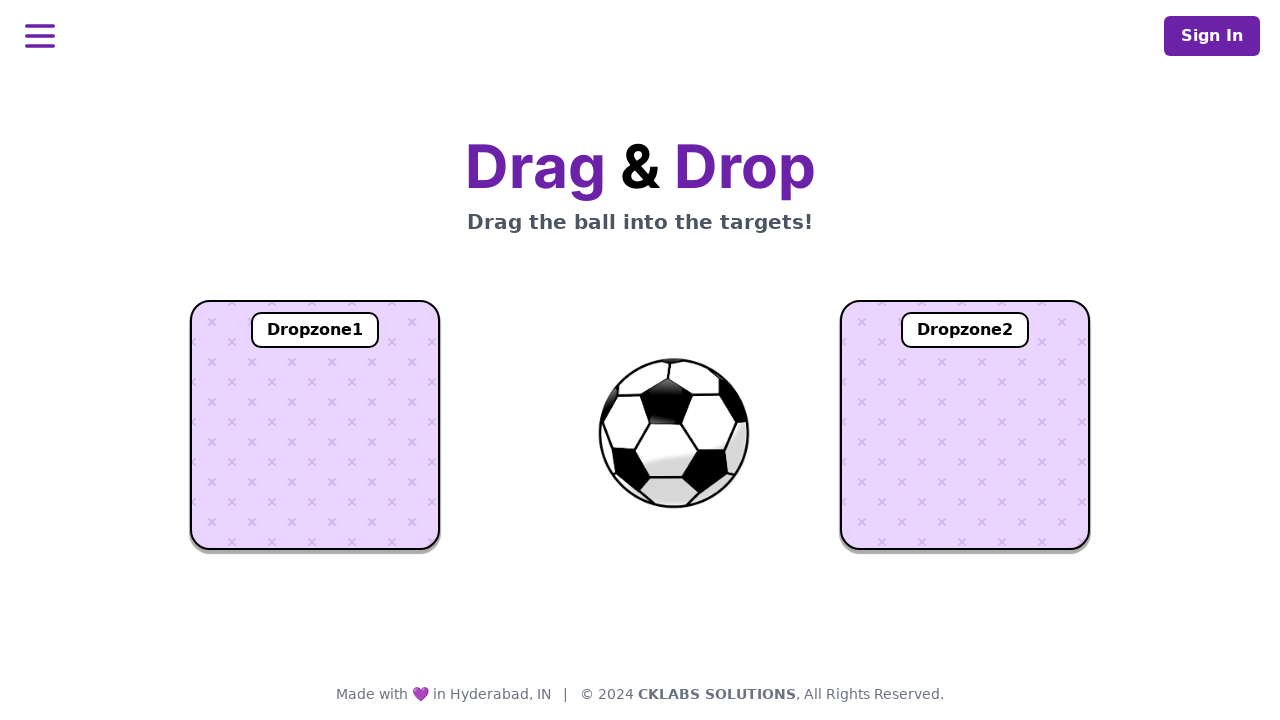

Located second drop zone
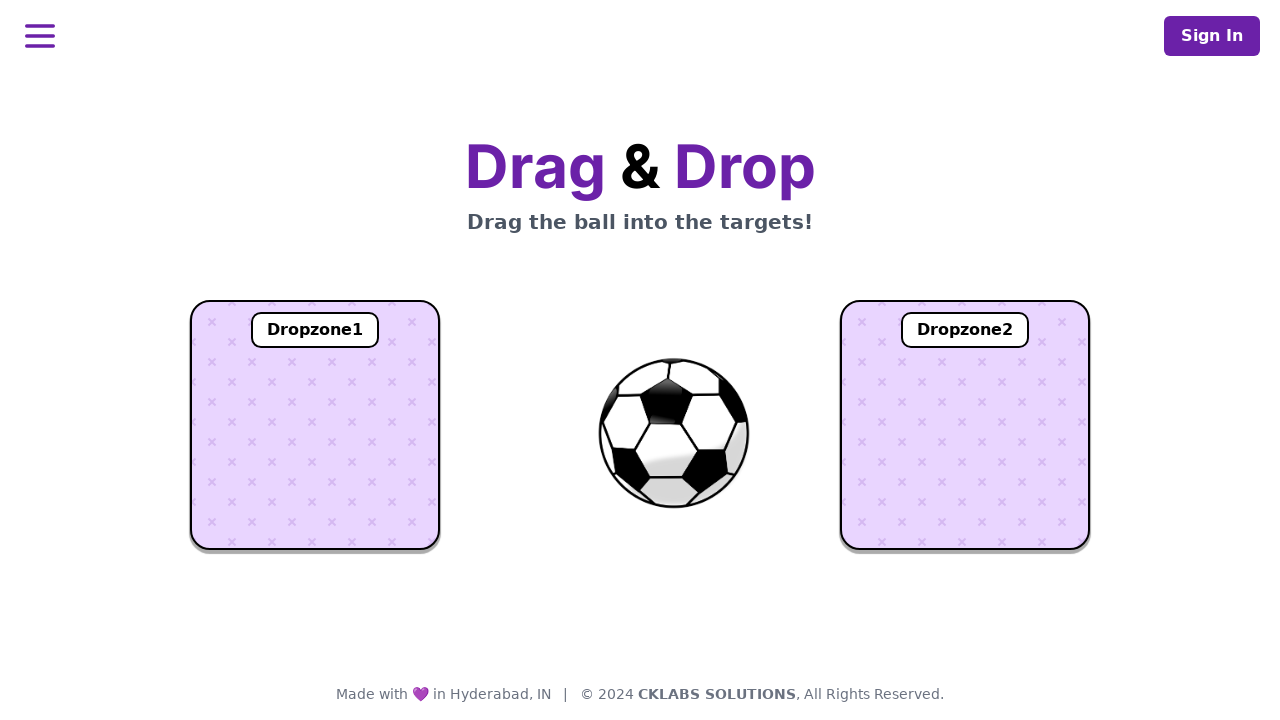

Dragged ball element to first drop zone at (315, 425)
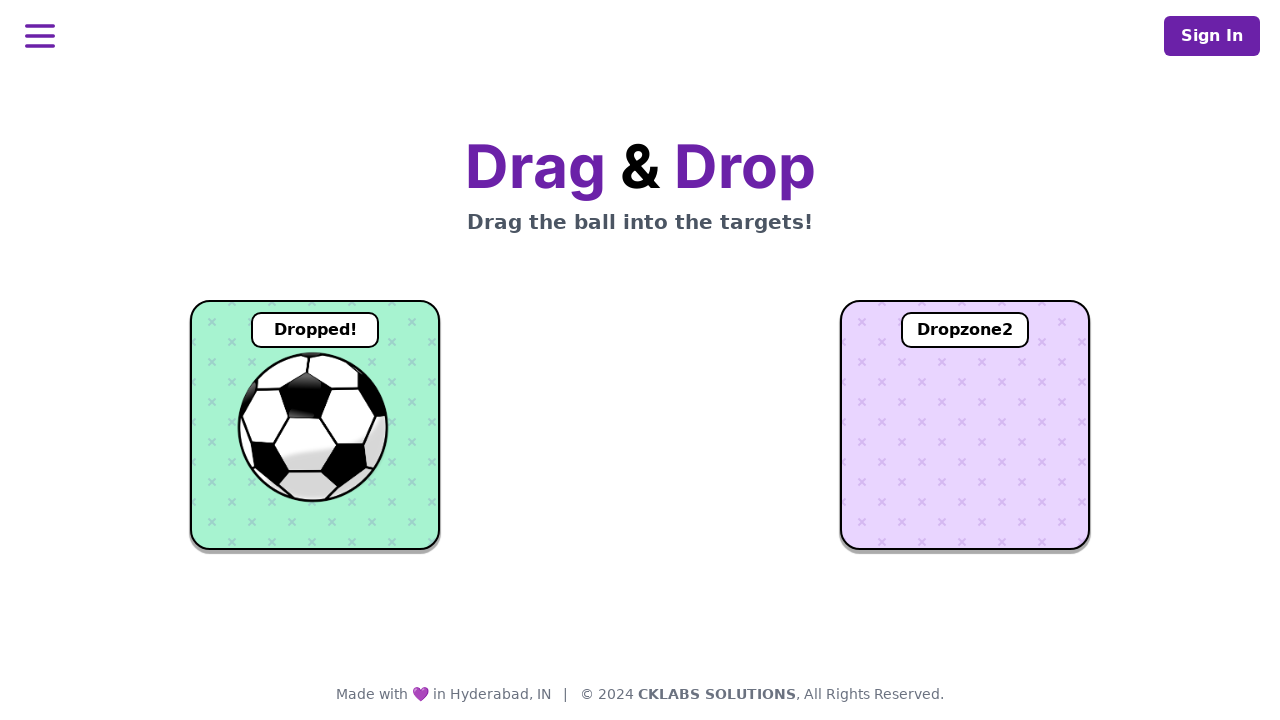

Verified ball was successfully dropped in first zone
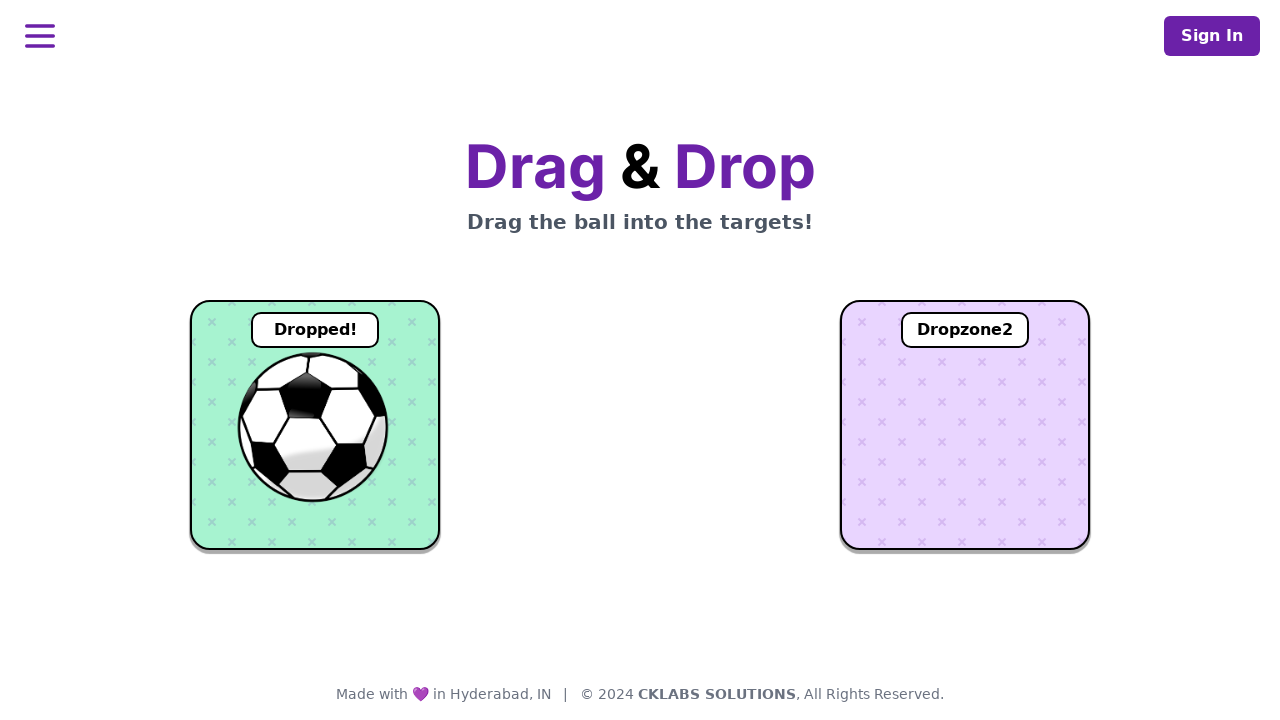

Dragged ball element to second drop zone at (965, 425)
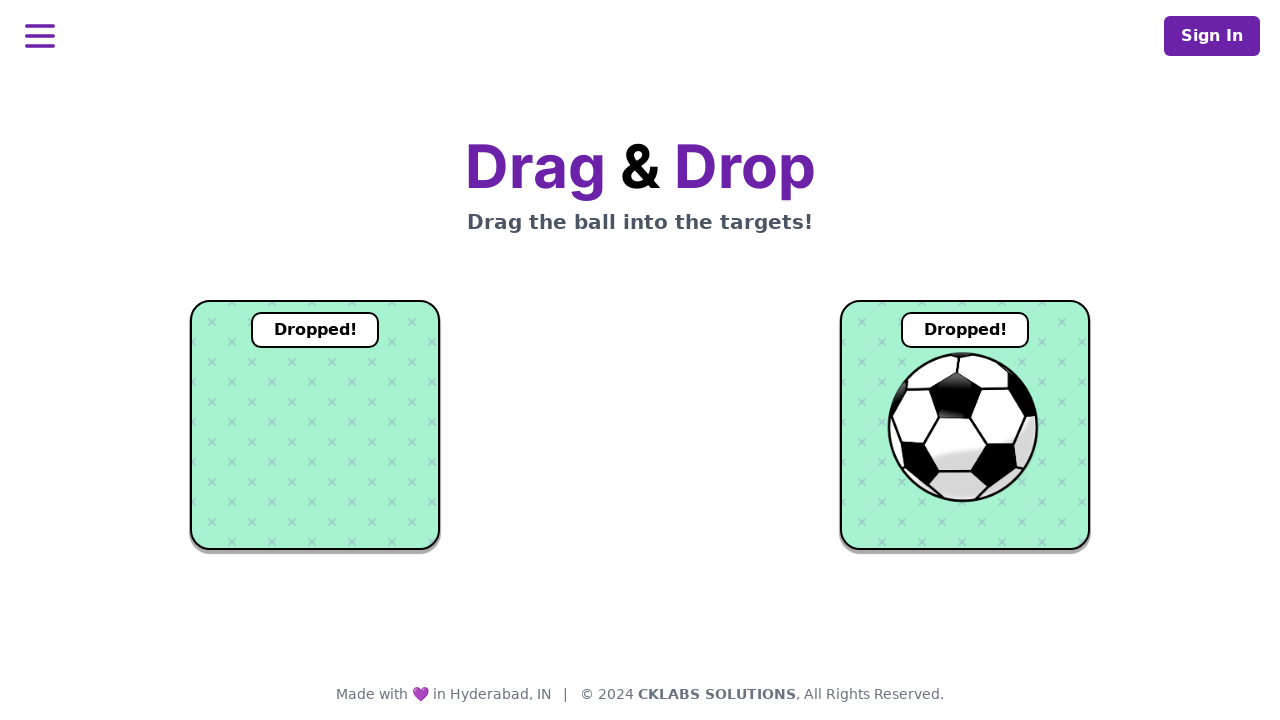

Verified ball was successfully dropped in second zone
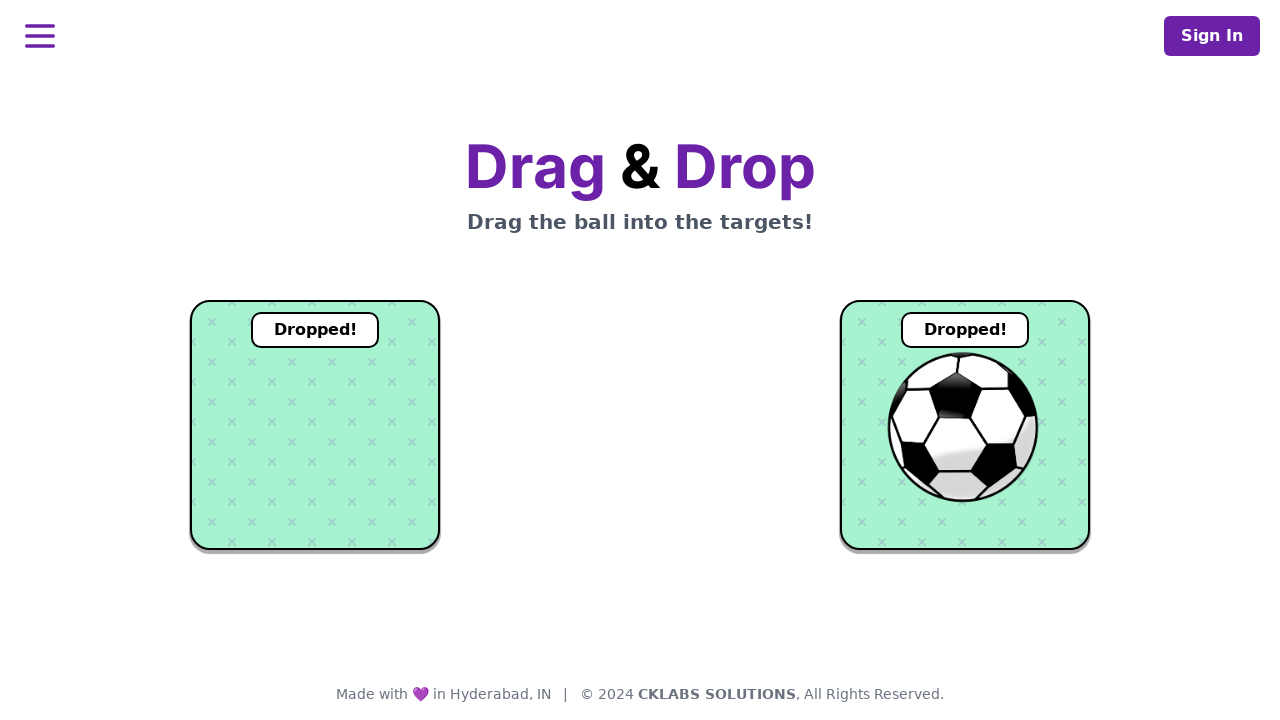

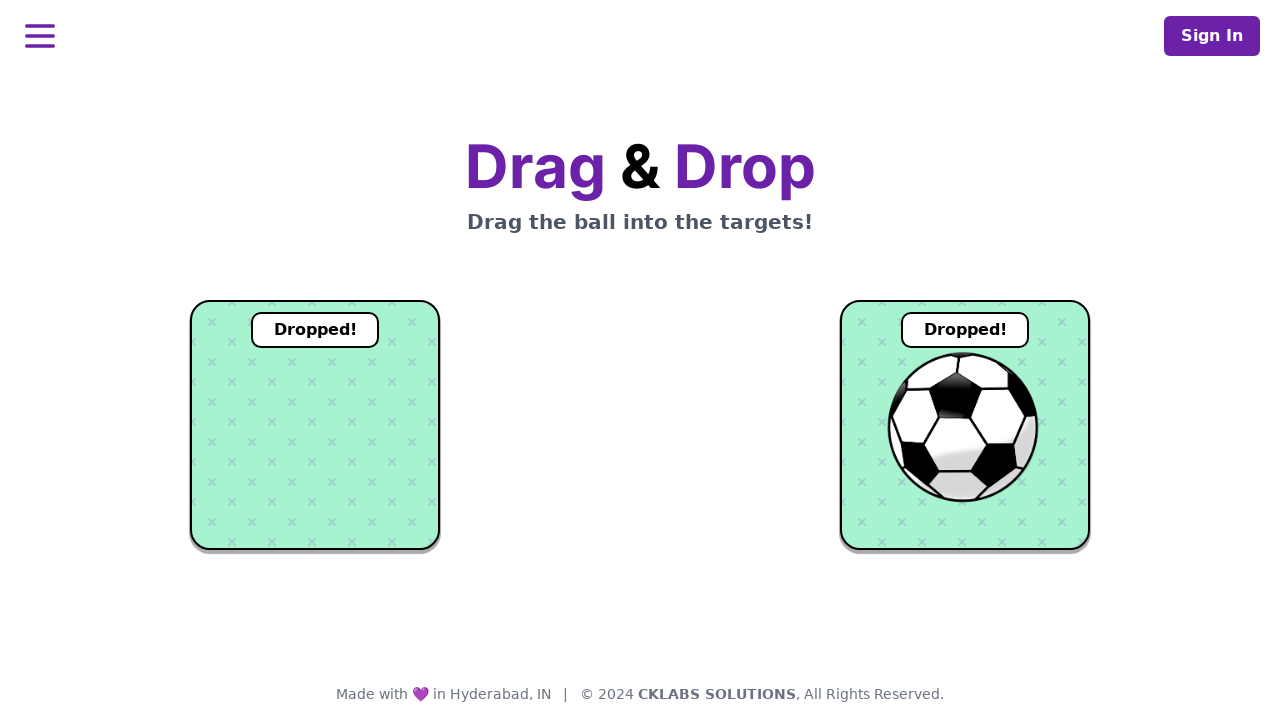